Navigates to OrangeHRM page and verifies that an image element is present on the page by locating it via the img tag.

Starting URL: http://alchemy.hguy.co/orangehrm

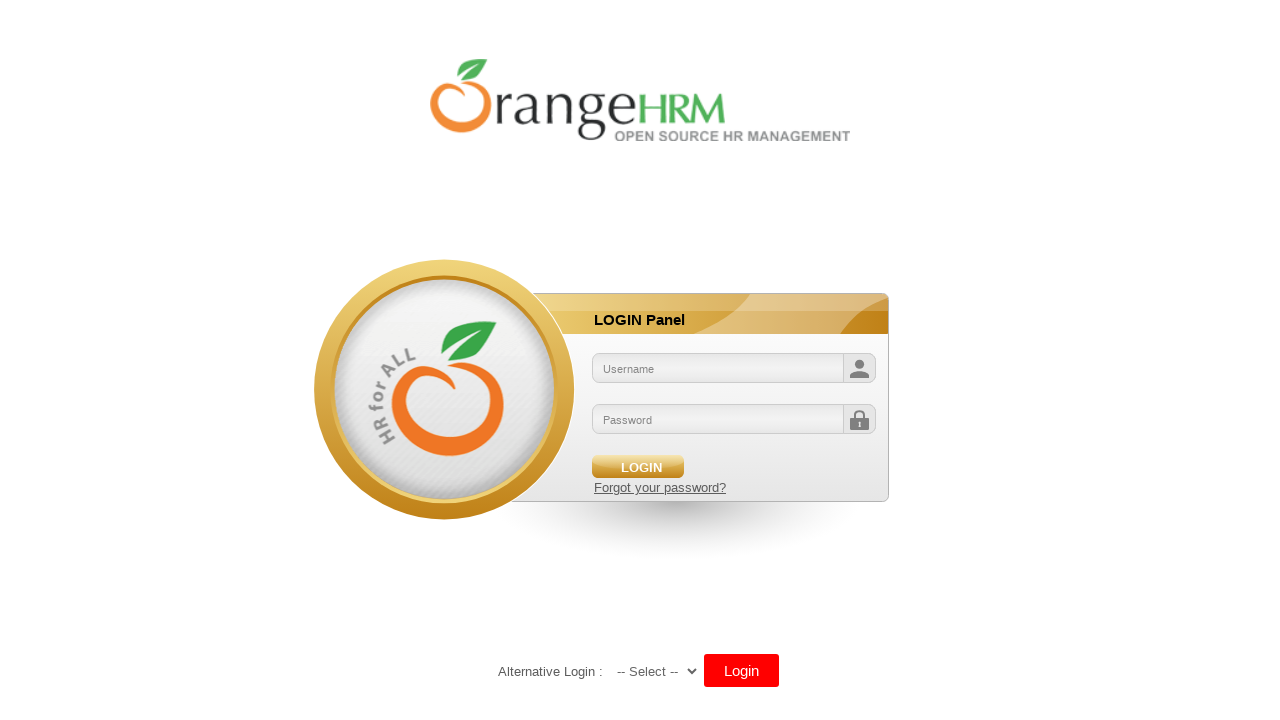

Navigated to OrangeHRM page at http://alchemy.hguy.co/orangehrm
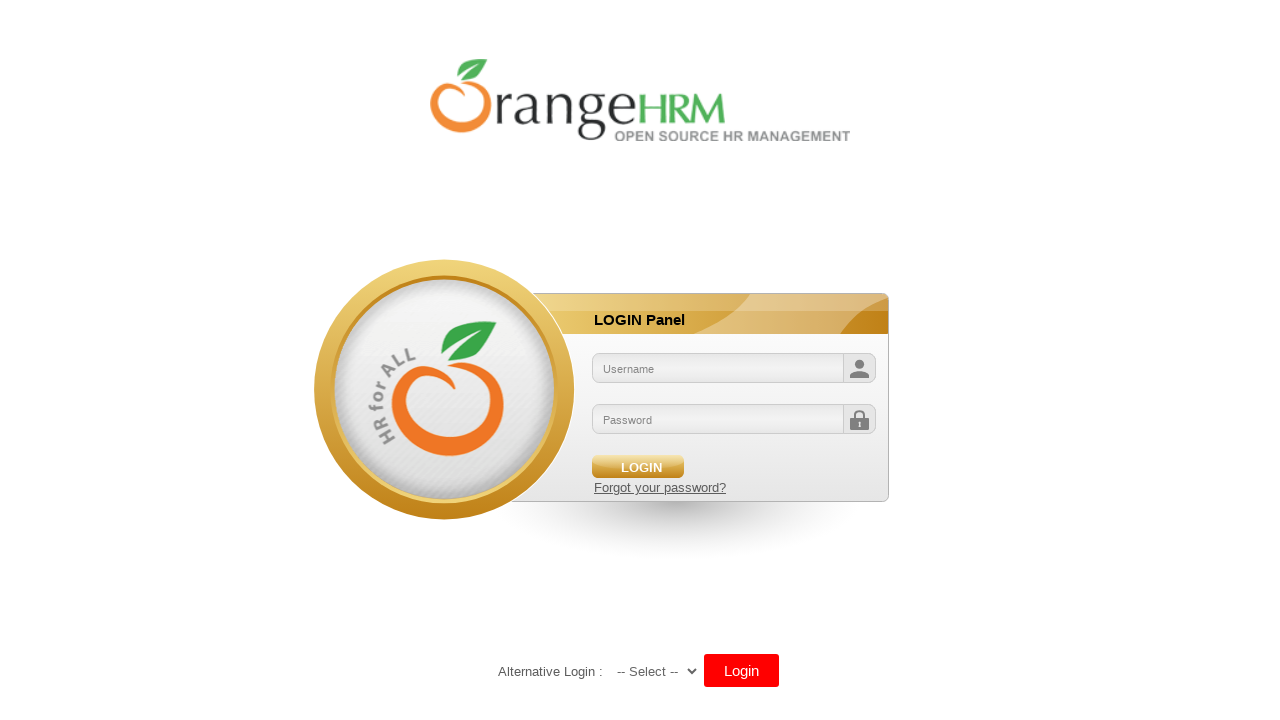

Located first img element on the page
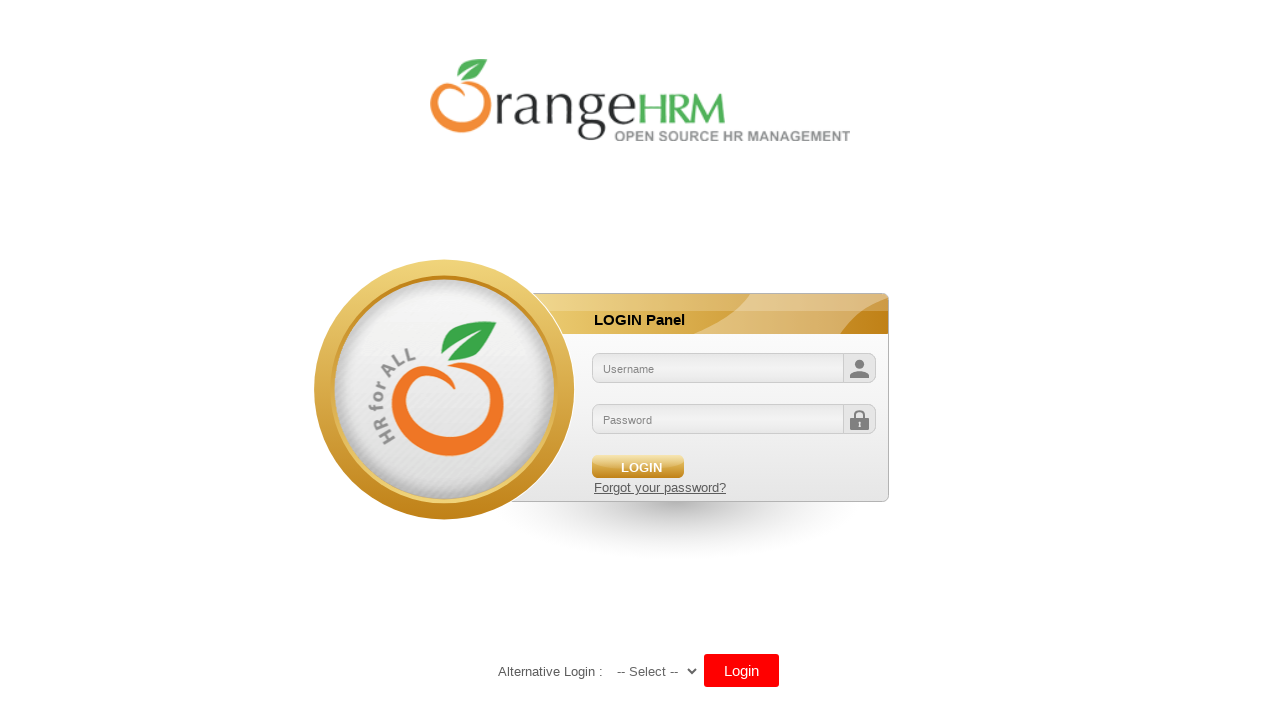

Image element became visible
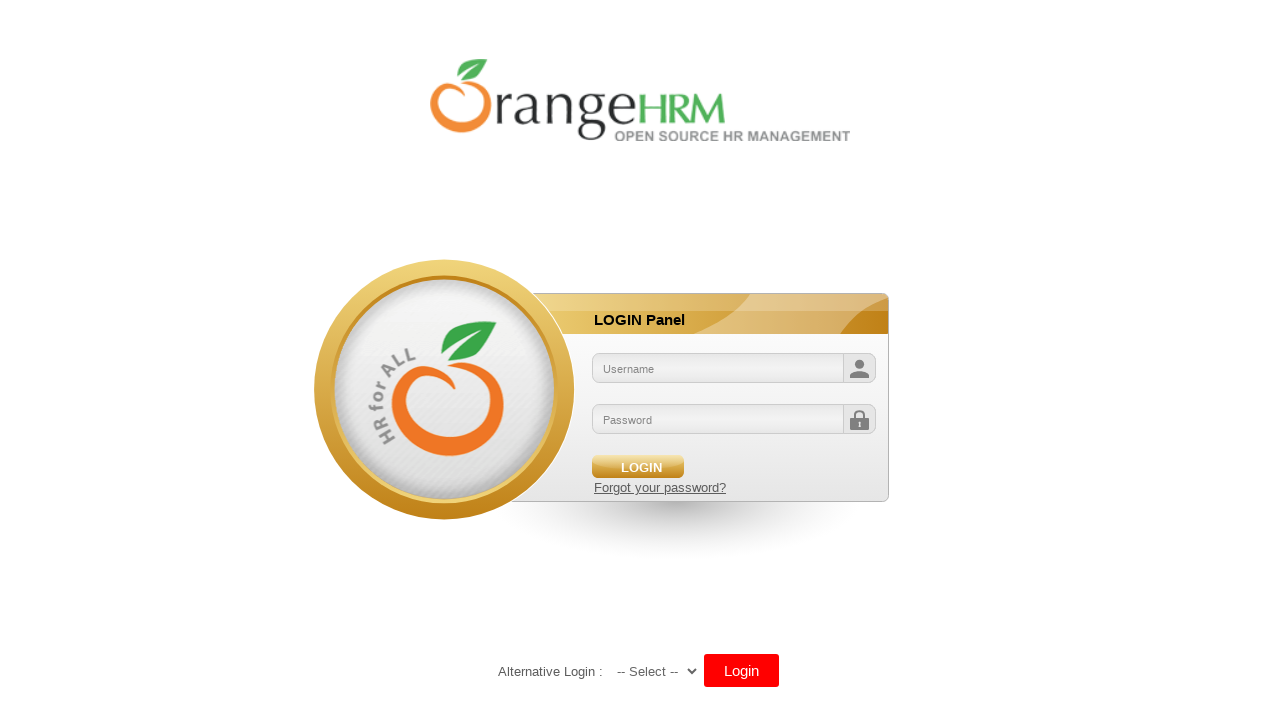

Retrieved src attribute from image: /orangehrm/symfony/web/webres_5d69118beeec64.10301452/themes/default/images/login/logo.png
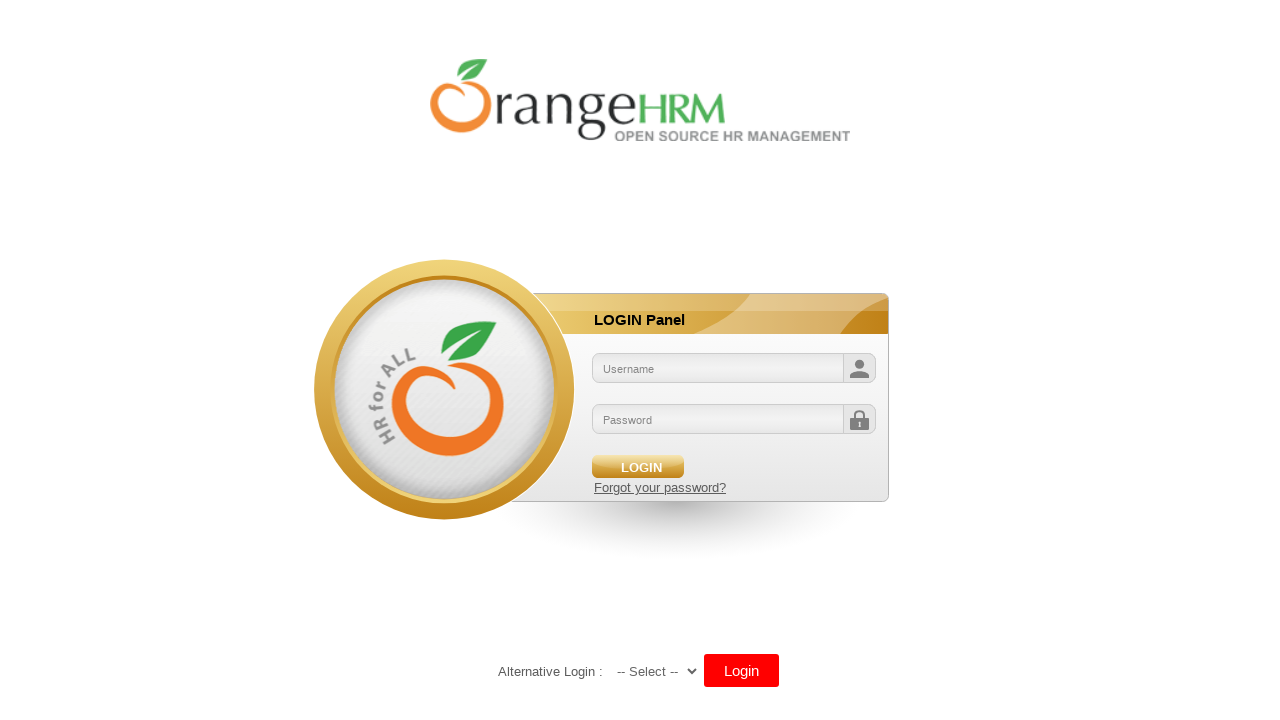

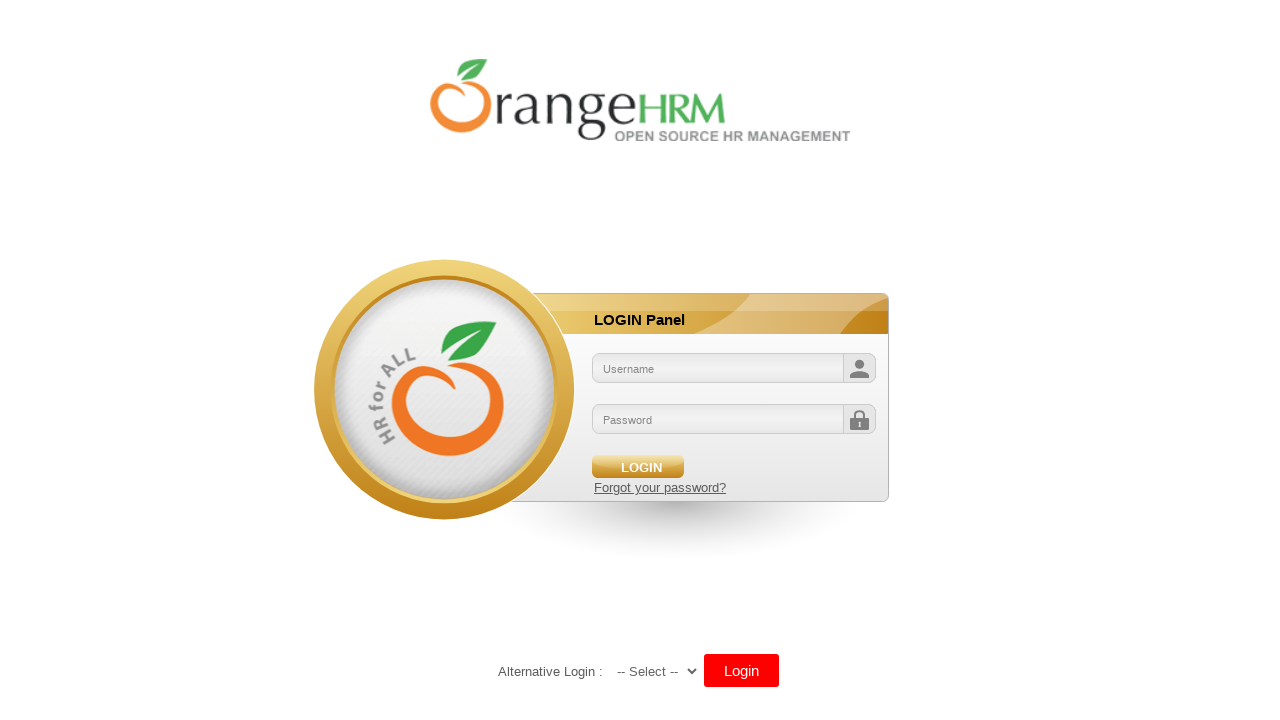